Tests a jQuery combo tree dropdown by clicking to open it and selecting specific choices from the dropdown options

Starting URL: https://www.jqueryscript.net/demo/Drop-Down-Combo-Tree/

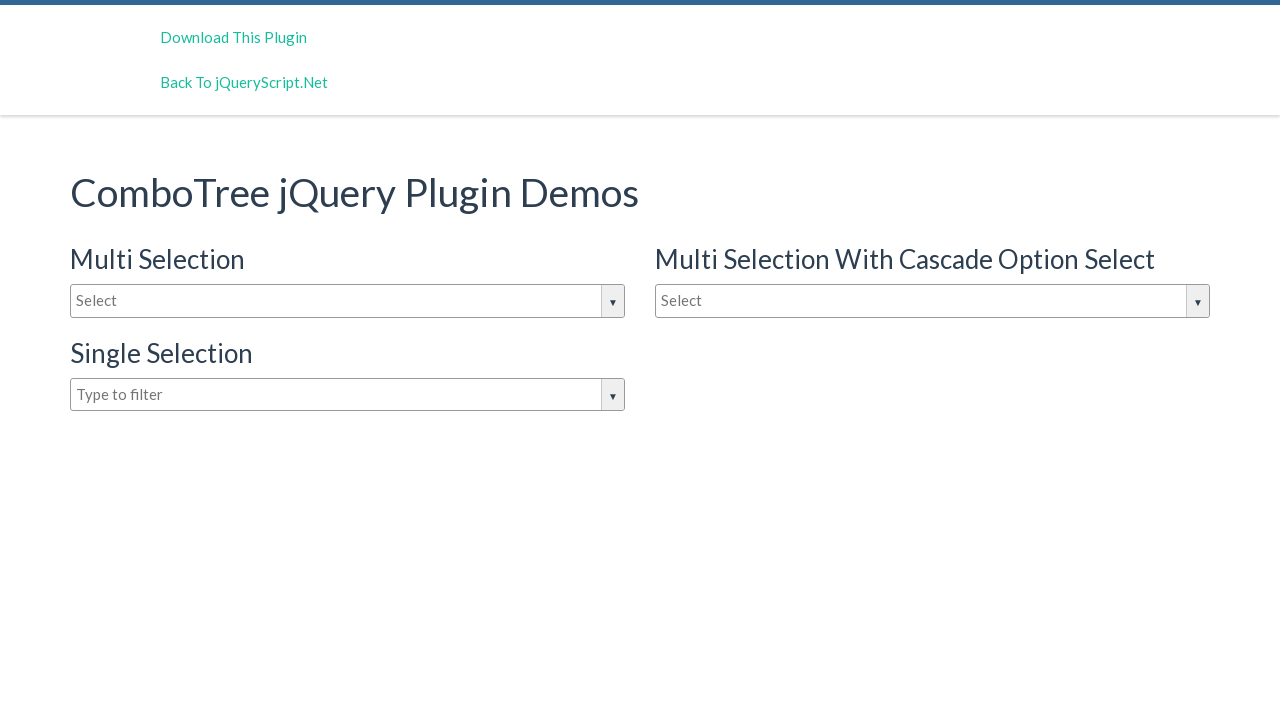

Clicked on dropdown input to open the combo tree at (348, 301) on #justAnInputBox
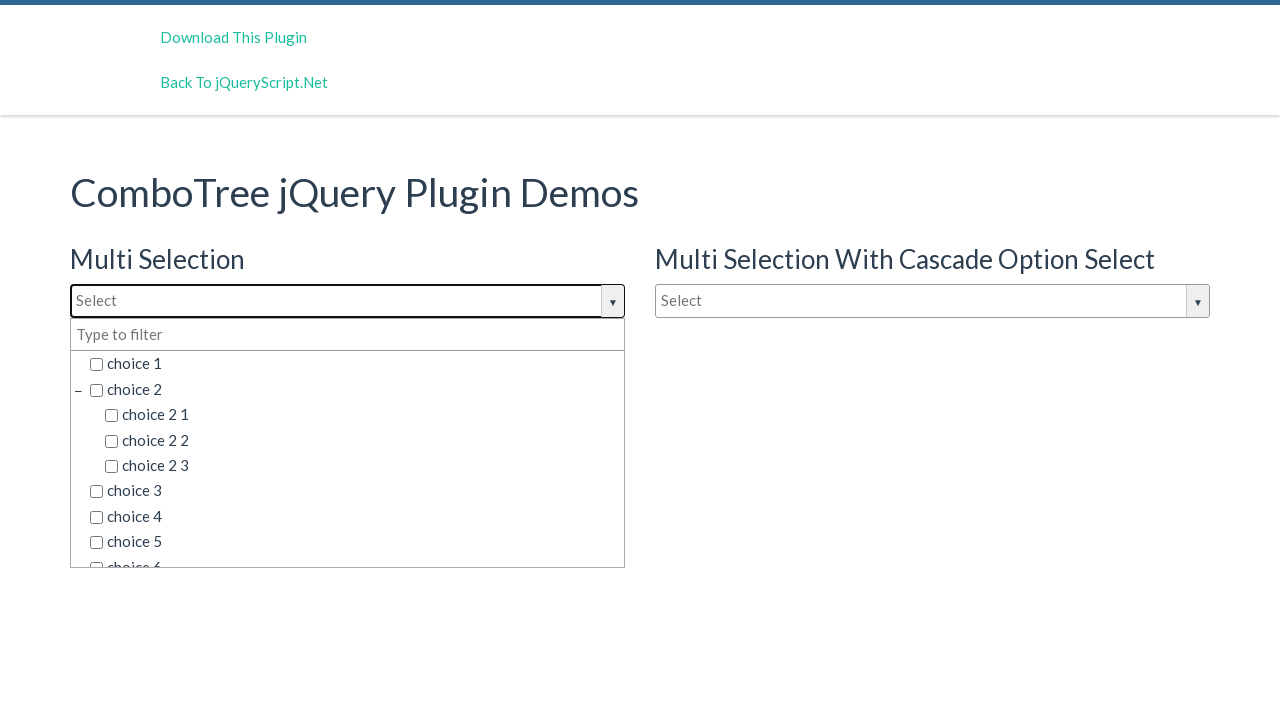

Dropdown options appeared
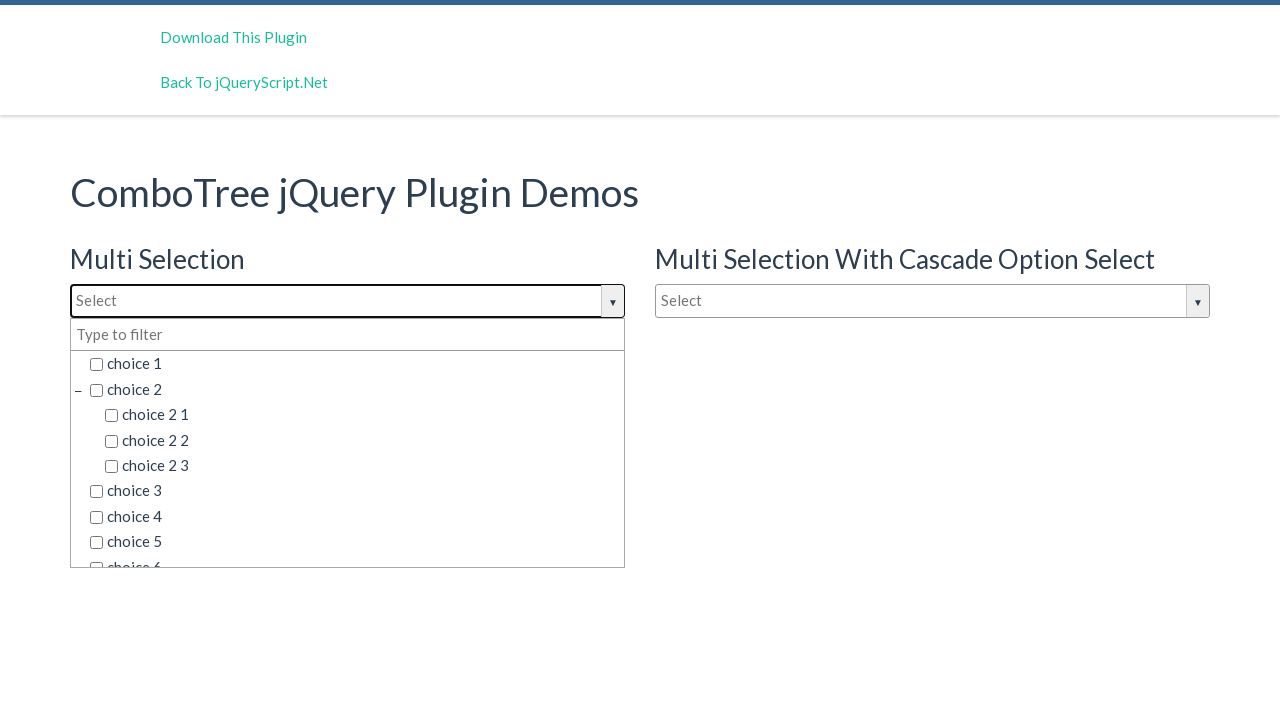

Selected 'choice 6 2 3' from dropdown options at (370, 529) on span.comboTreeItemTitle:has-text('choice 6 2 3')
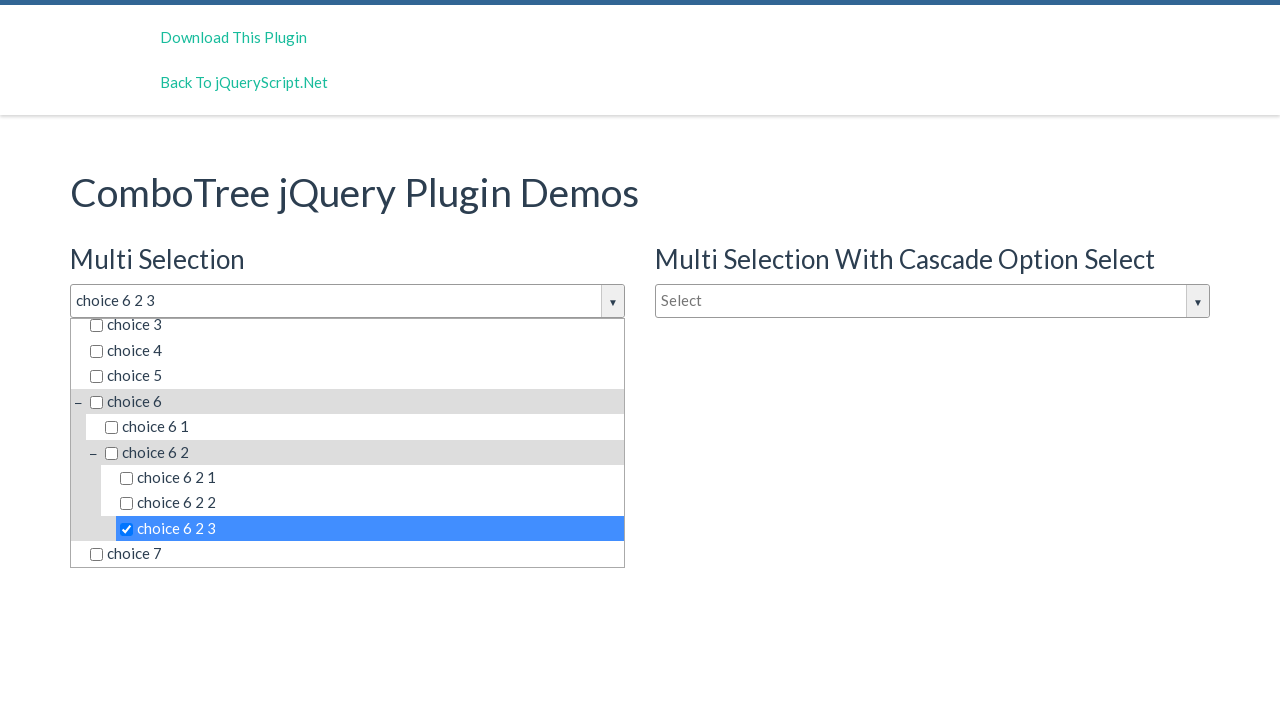

Selected 'choice 6 1' from dropdown options at (362, 427) on span.comboTreeItemTitle:has-text('choice 6 1')
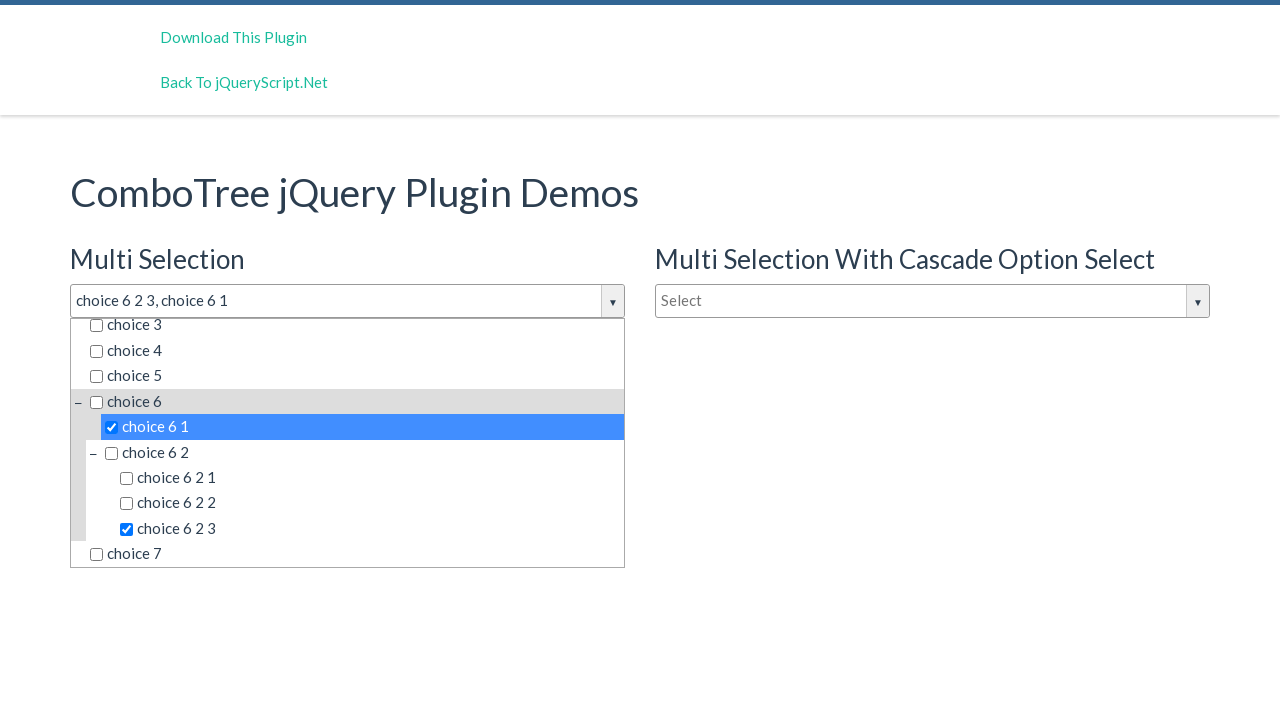

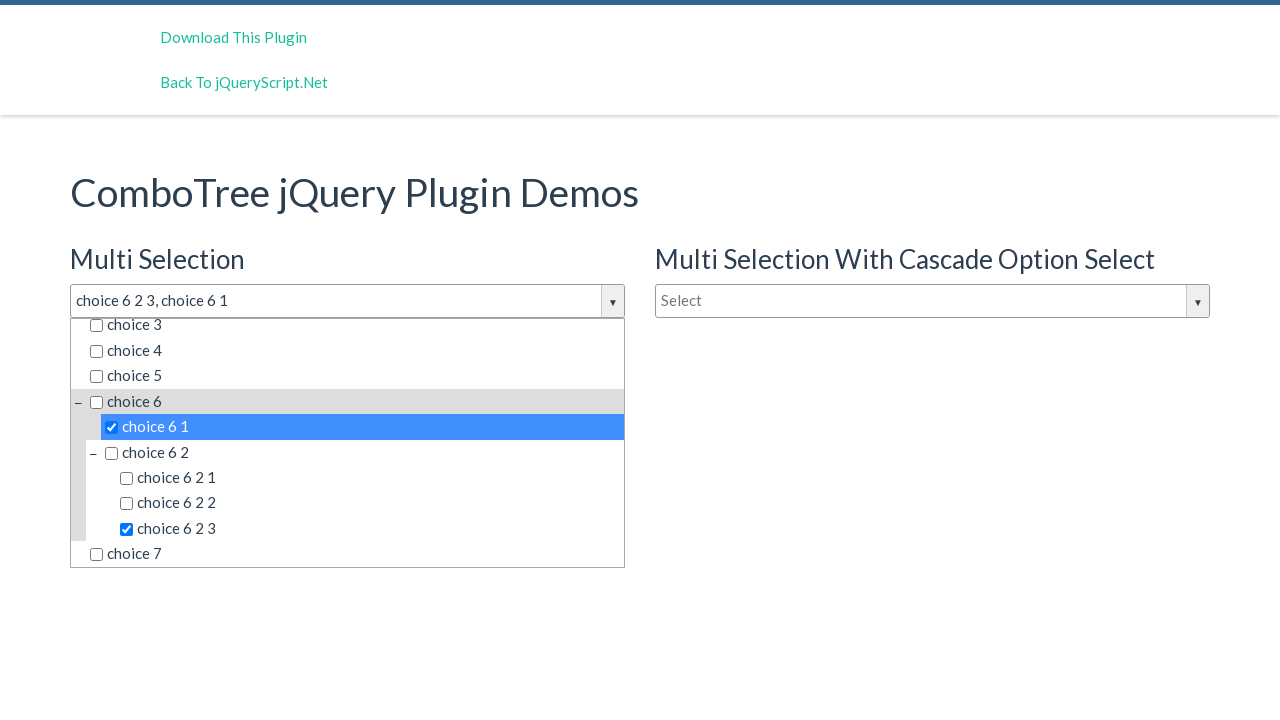